Tests frame handling by accessing frames via index, clicking a button inside the first frame and a nested frame, and observing text changes.

Starting URL: https://www.leafground.com/frame.xhtml

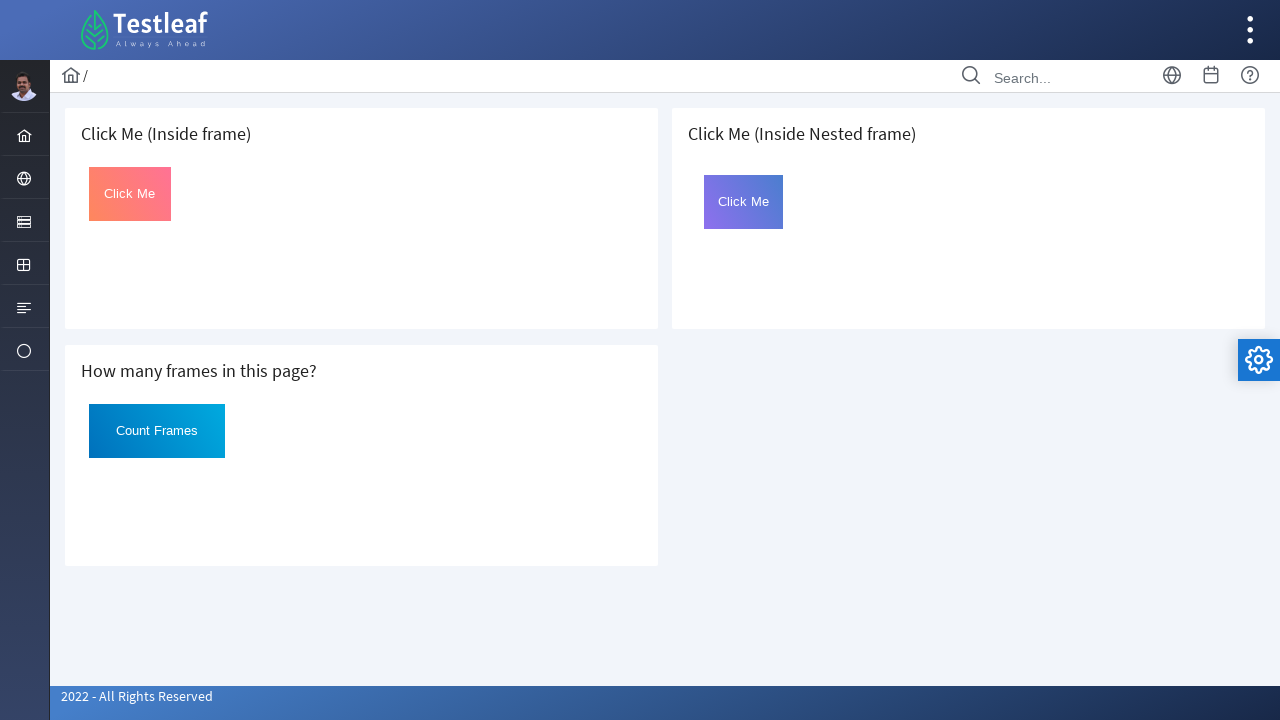

Retrieved all frames from the page
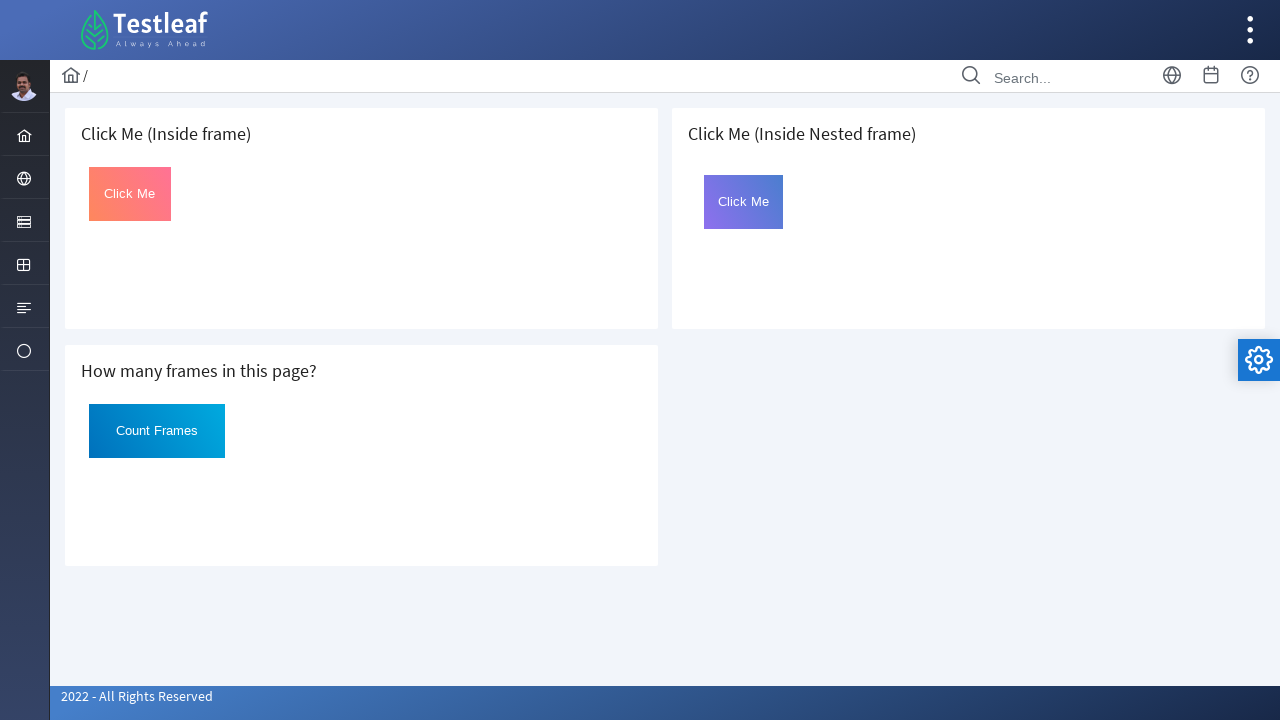

Accessed the first iframe (index 1)
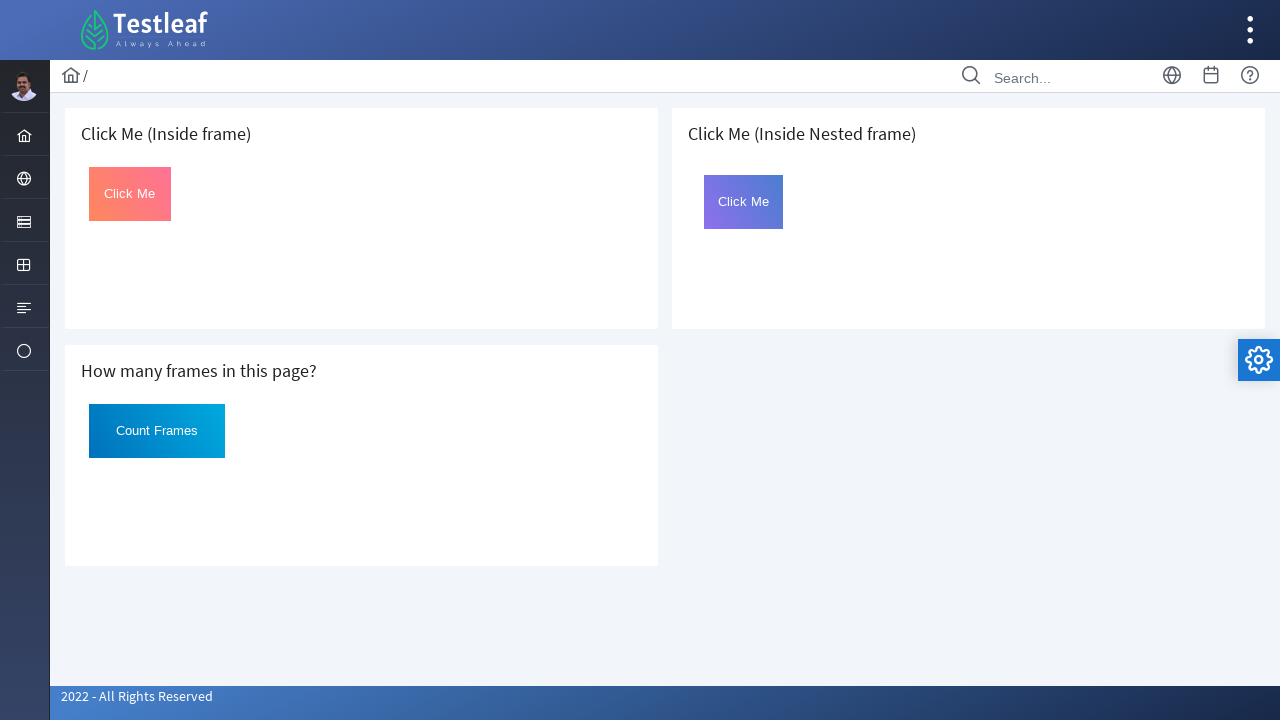

Retrieved initial text from first frame: 'Click Me'
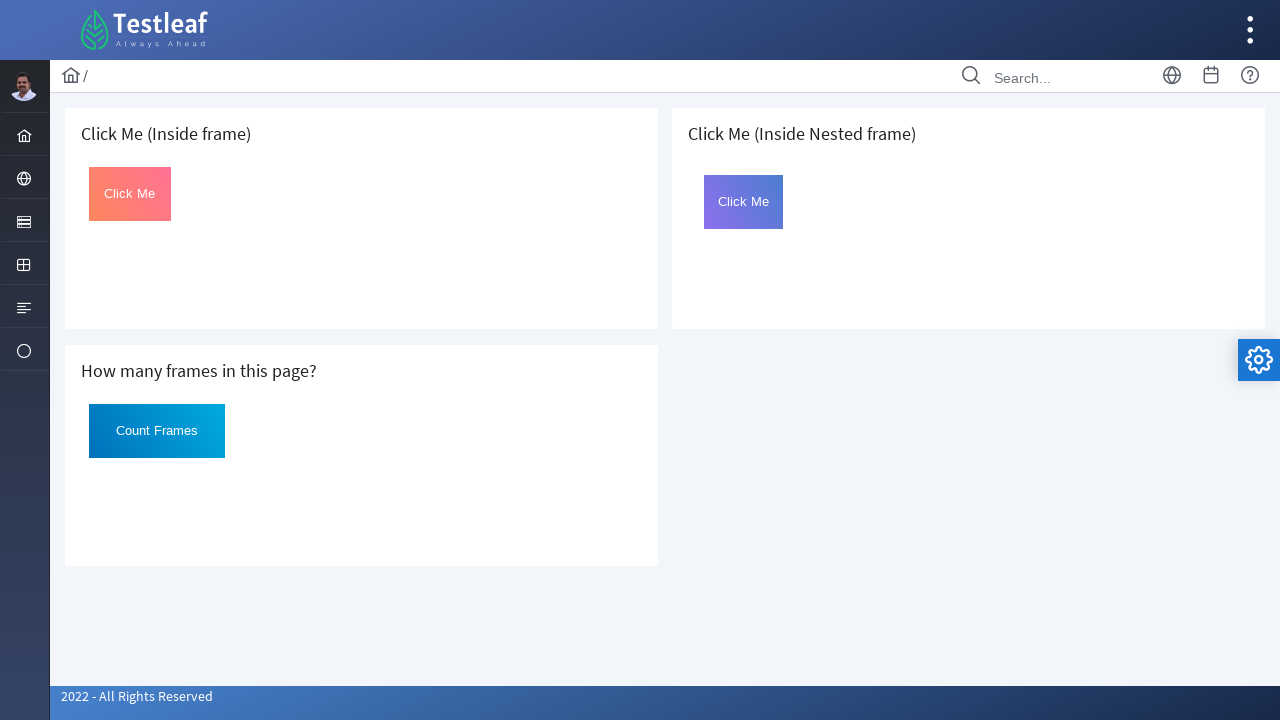

Clicked button in first frame at (130, 194) on #Click
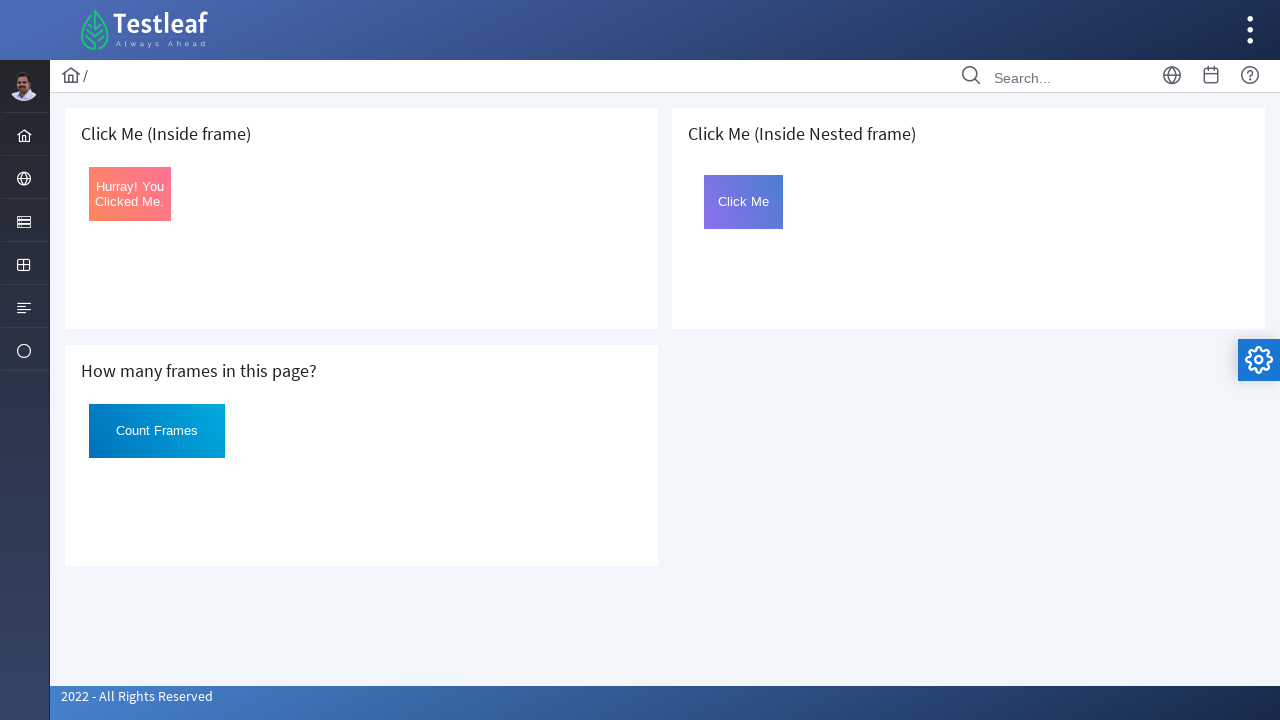

Retrieved updated text from first frame: 'Hurray! You Clicked Me.'
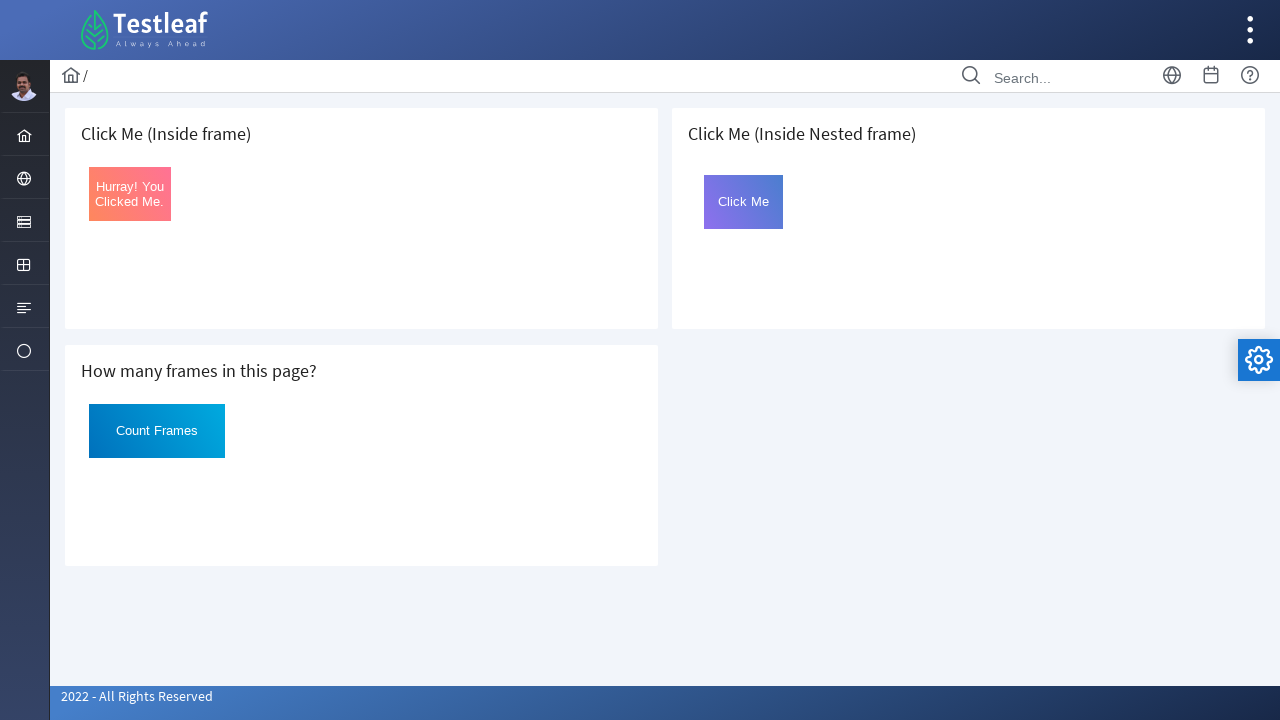

Accessed the nested frame (index 4)
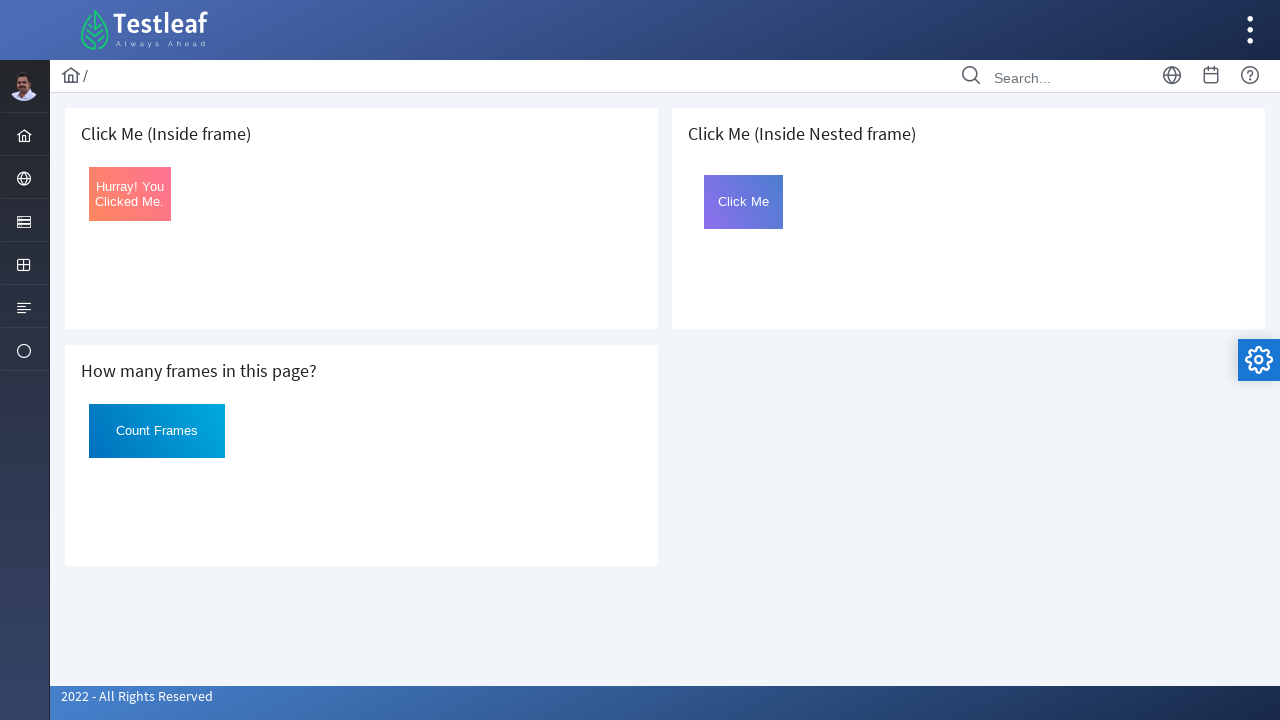

Clicked button in nested frame at (744, 202) on #Click
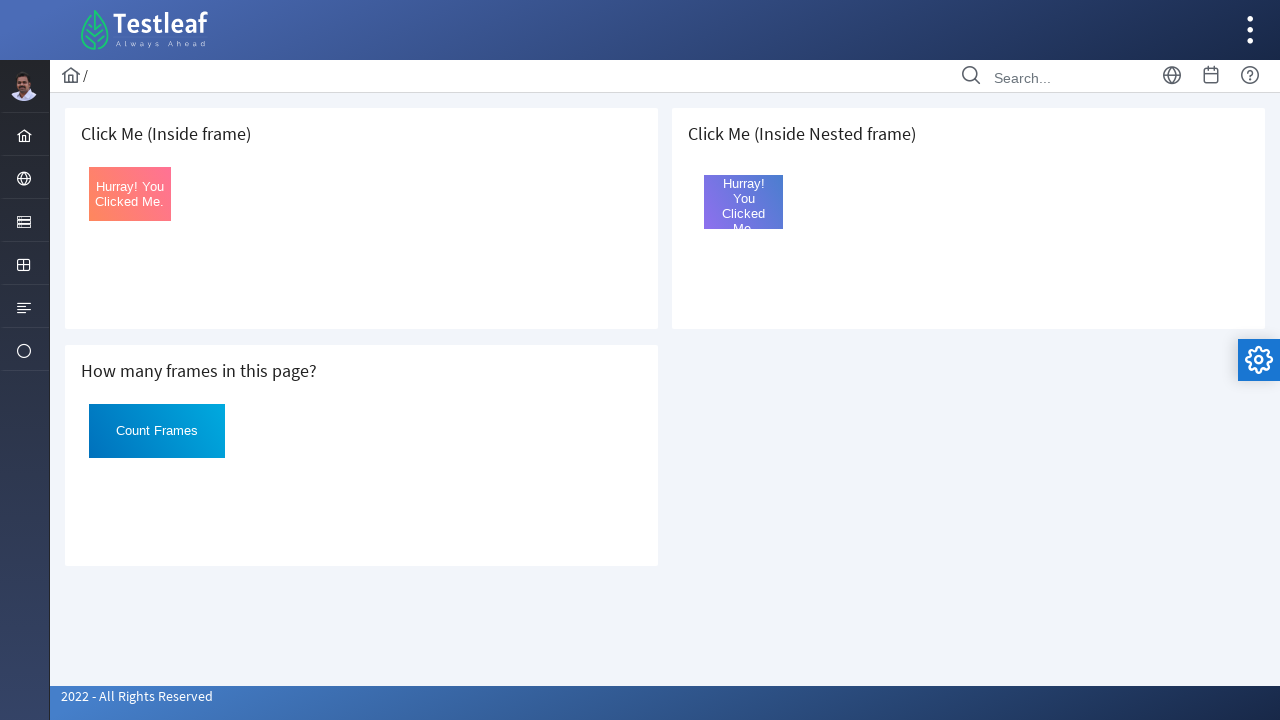

Waited 5 seconds to observe results
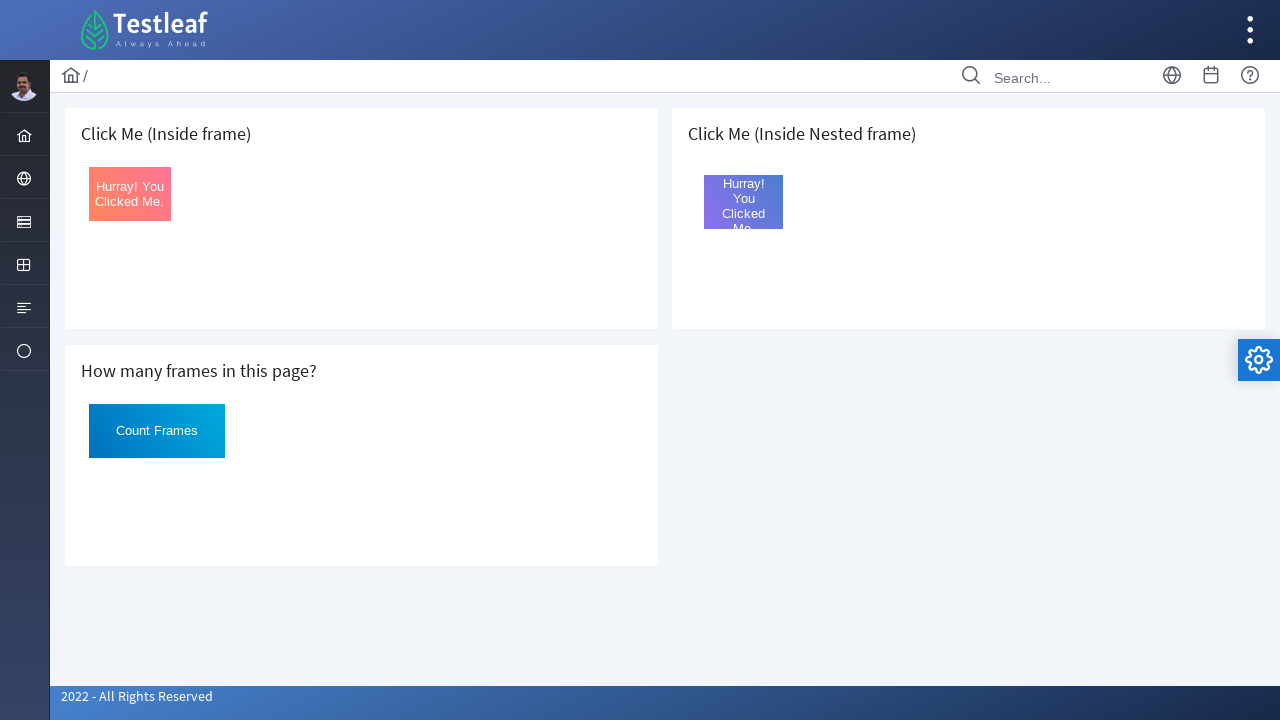

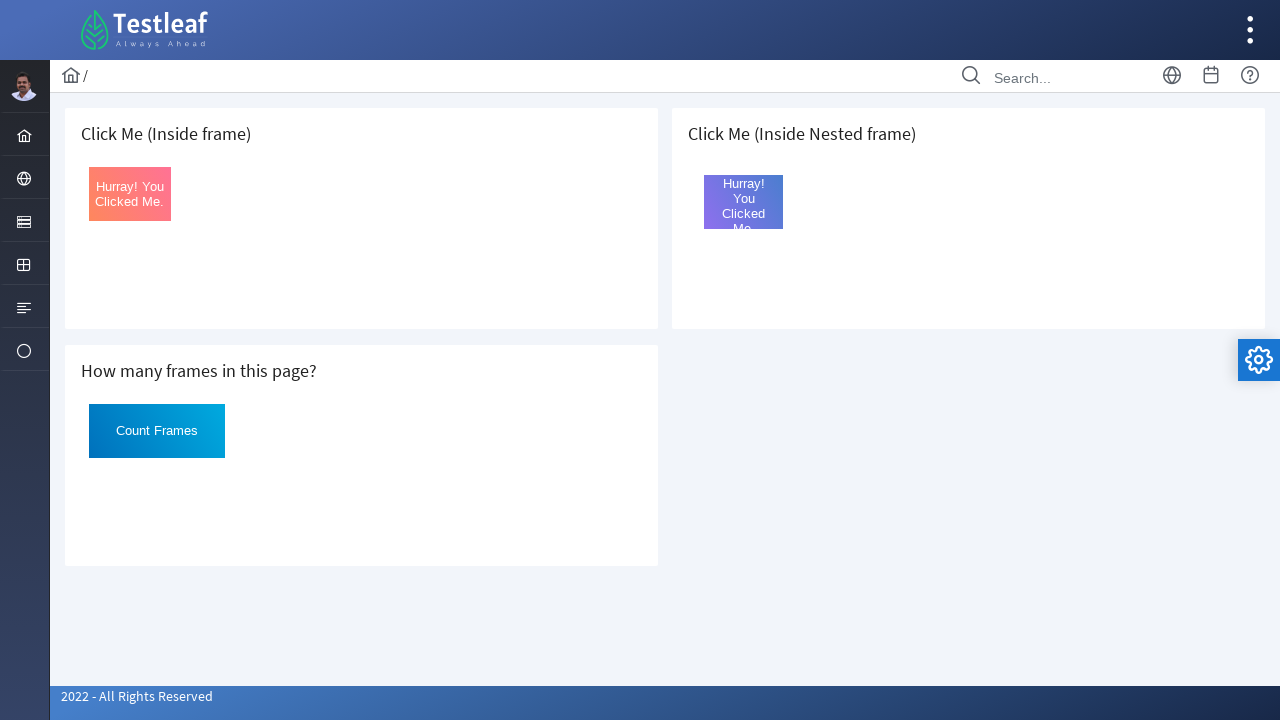